Tests file download functionality after attempting to clean up any existing file, then clicking the download link

Starting URL: https://testcenter.techproeducation.com/index.php?page=file-download

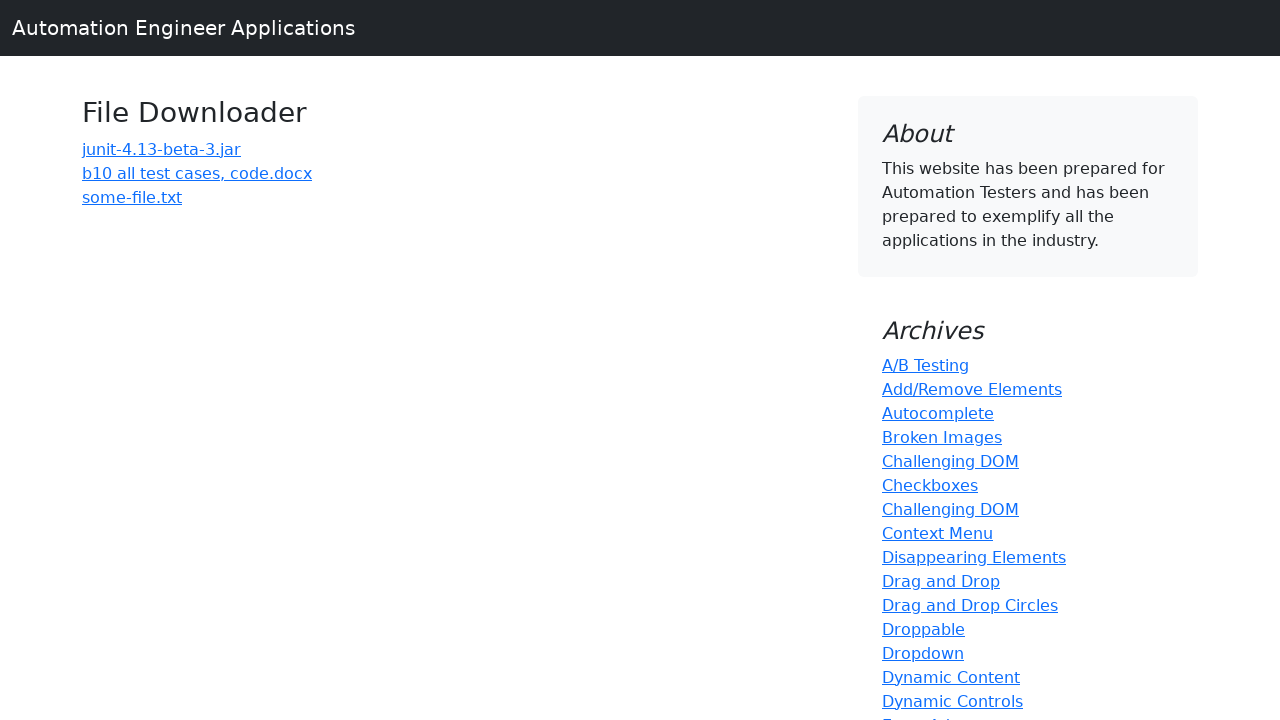

Clicked on the download link for 'b10 all test cases, code.docx' at (197, 173) on text=b10 all test cases, code.docx
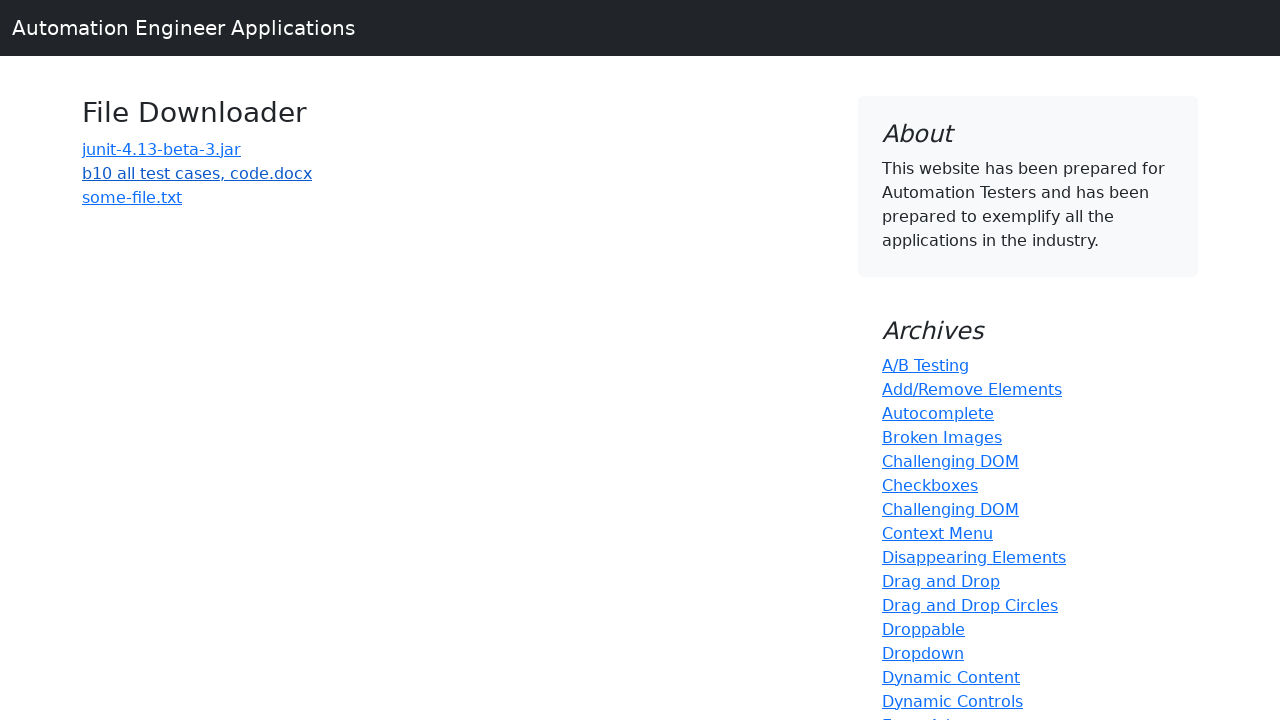

Waited 3 seconds for file download to complete
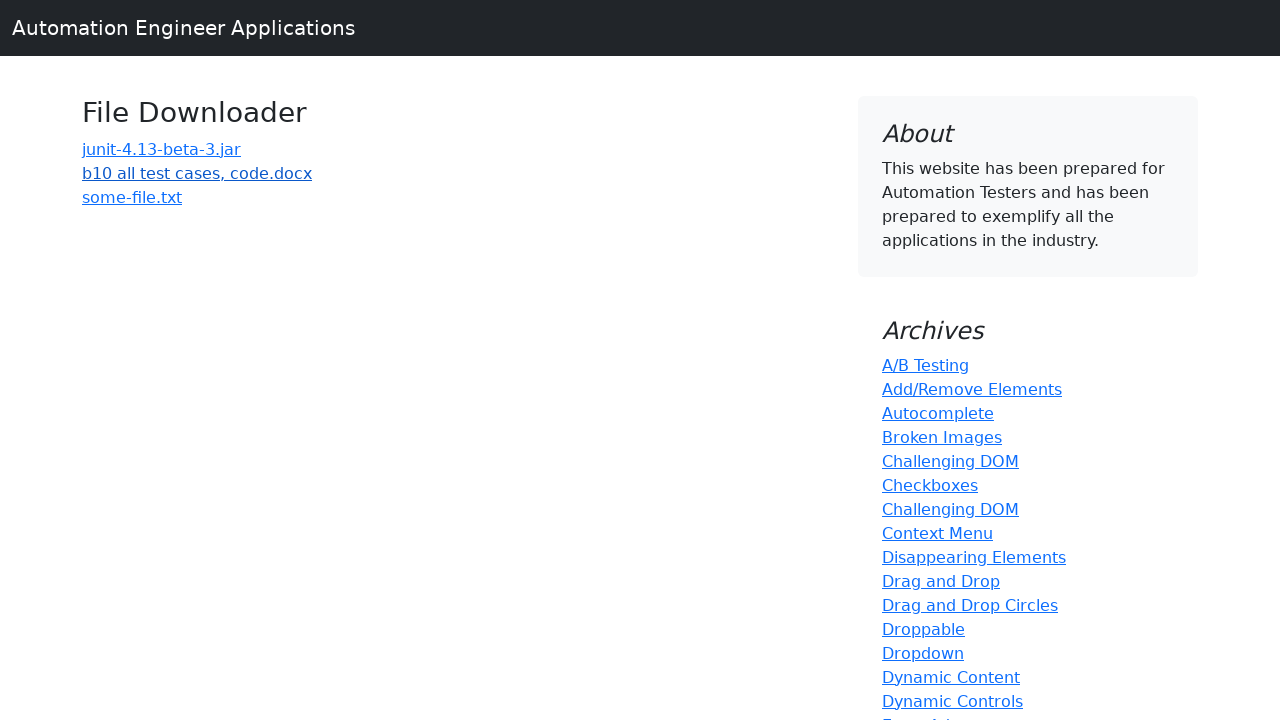

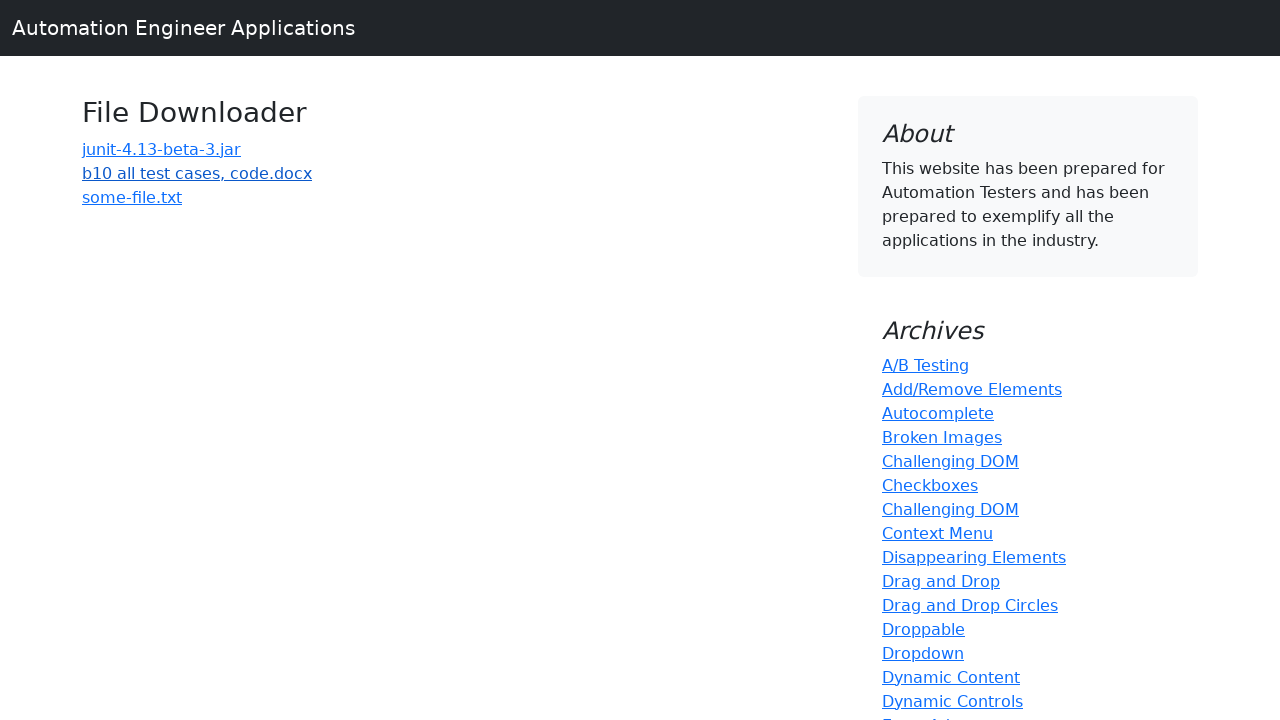